Tests drag and drop functionality by dragging element A to element B's position and verifying the elements swap positions

Starting URL: https://the-internet.herokuapp.com/drag_and_drop

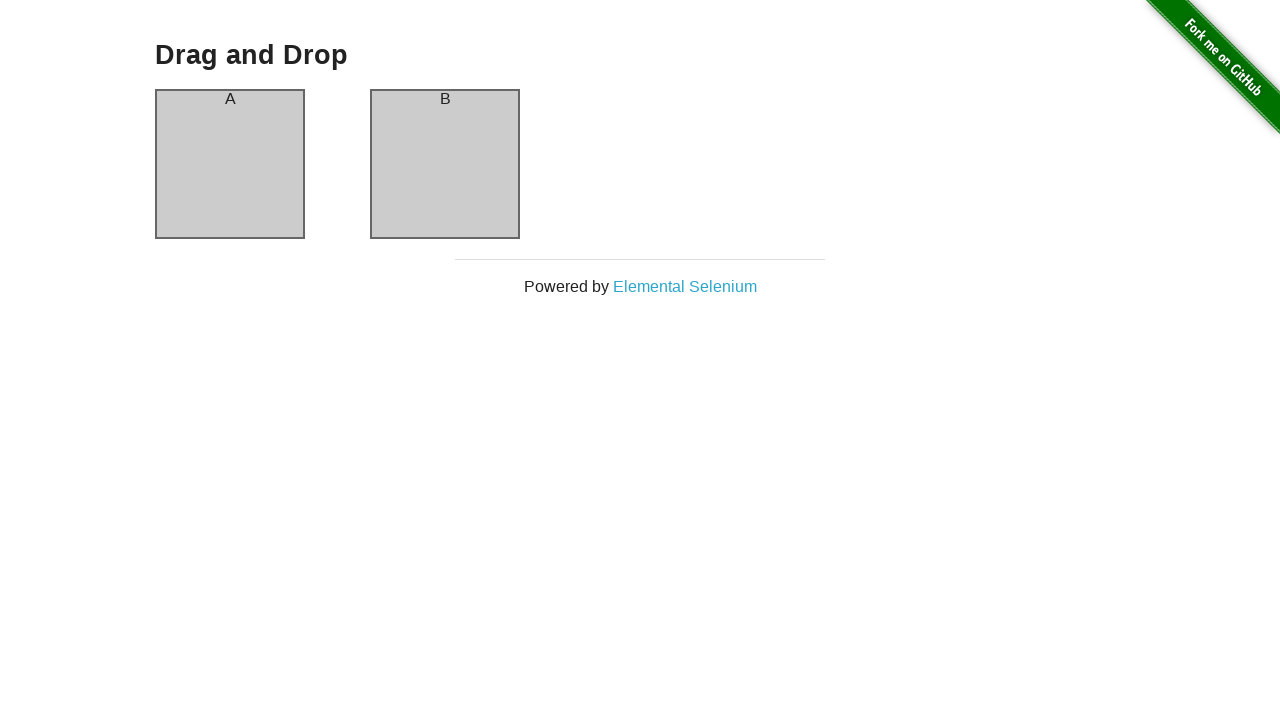

Waited for column A element to be available
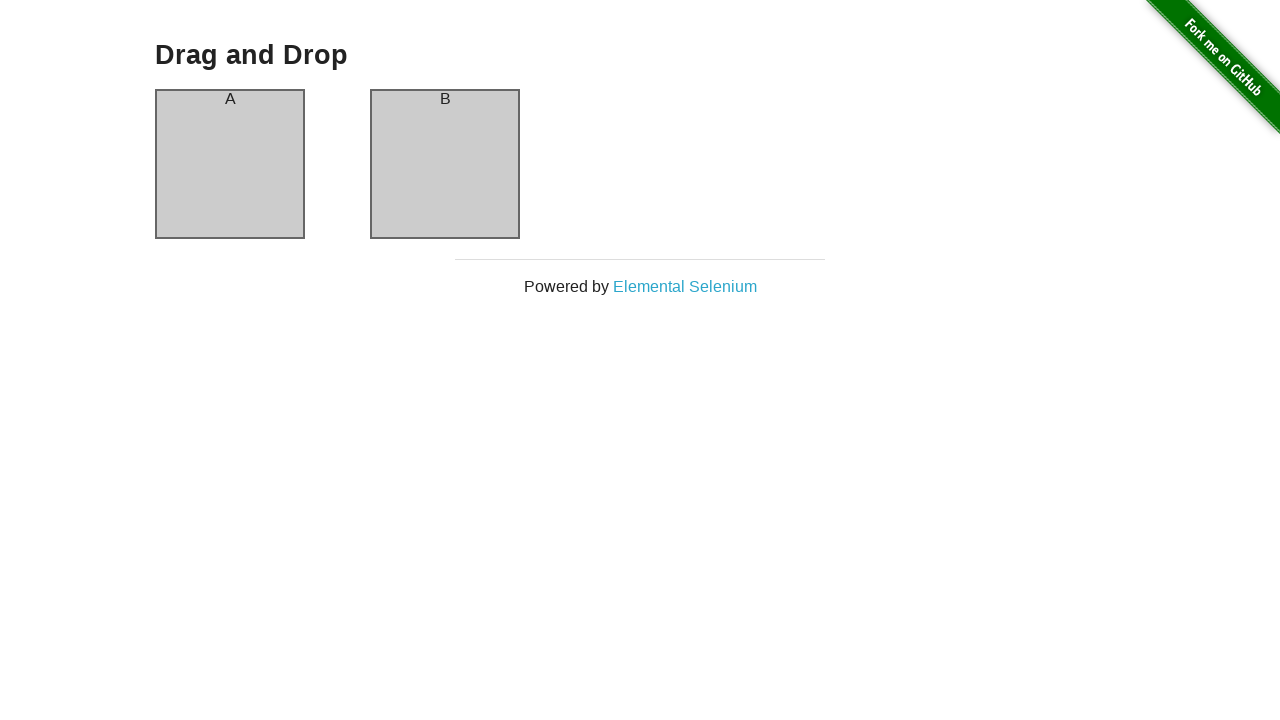

Waited for column B element to be available
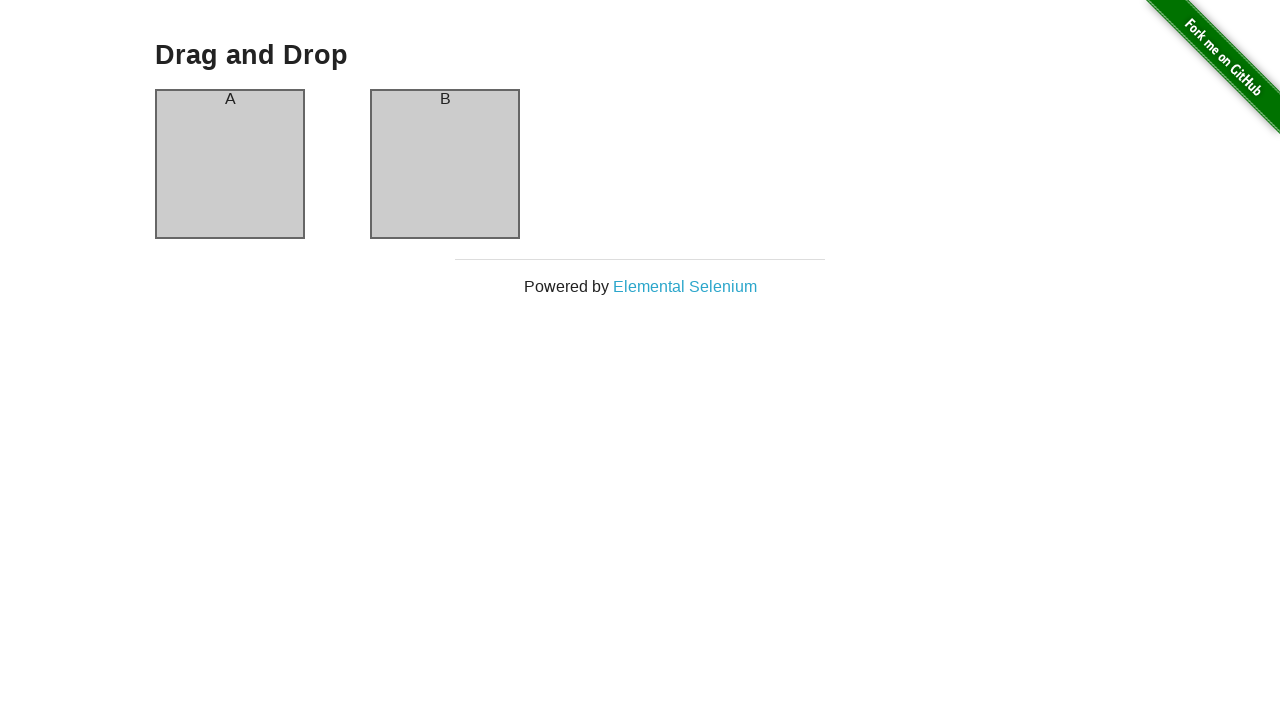

Dragged column A element to column B position at (445, 164)
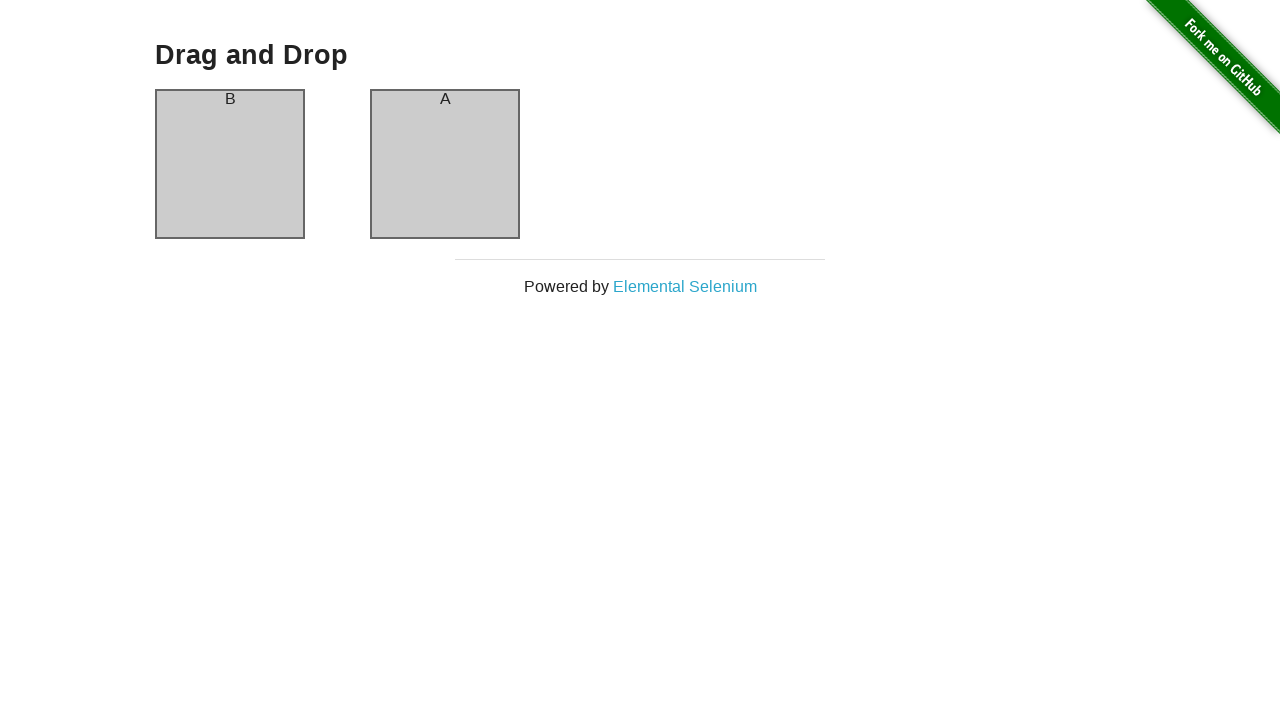

Verified column A now contains text 'B'
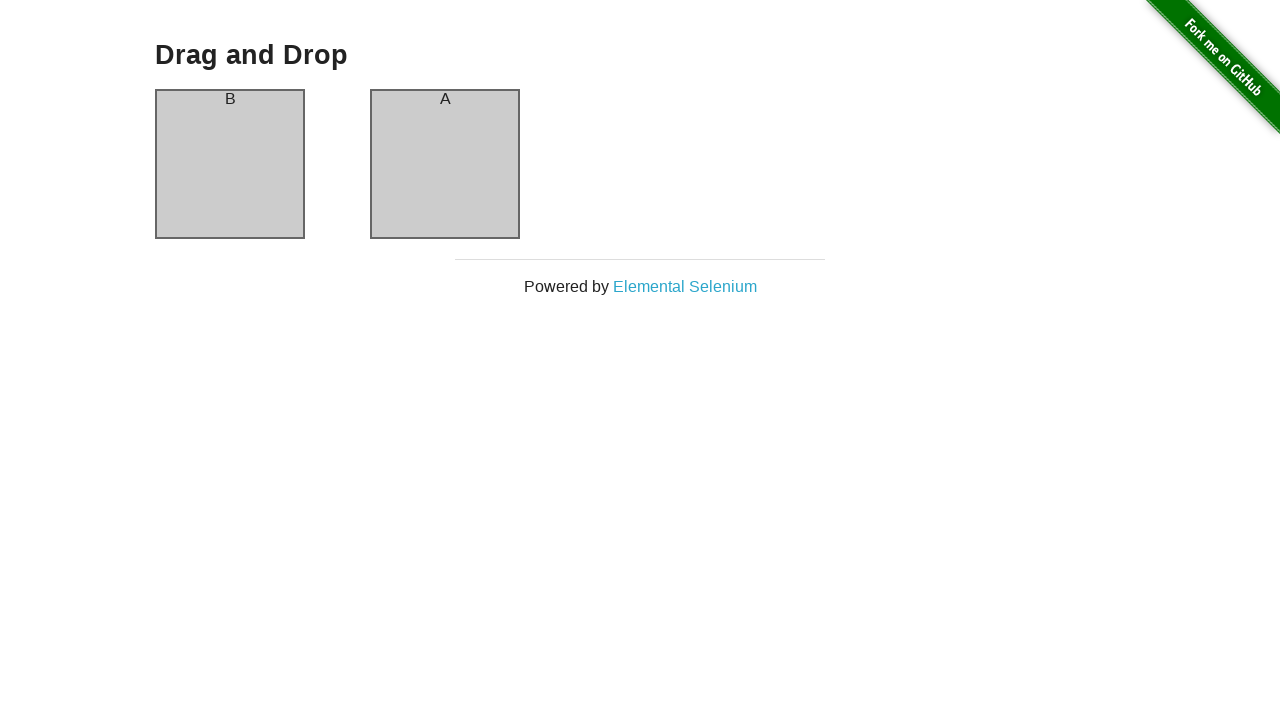

Verified column B now contains text 'A' - drag and drop successful
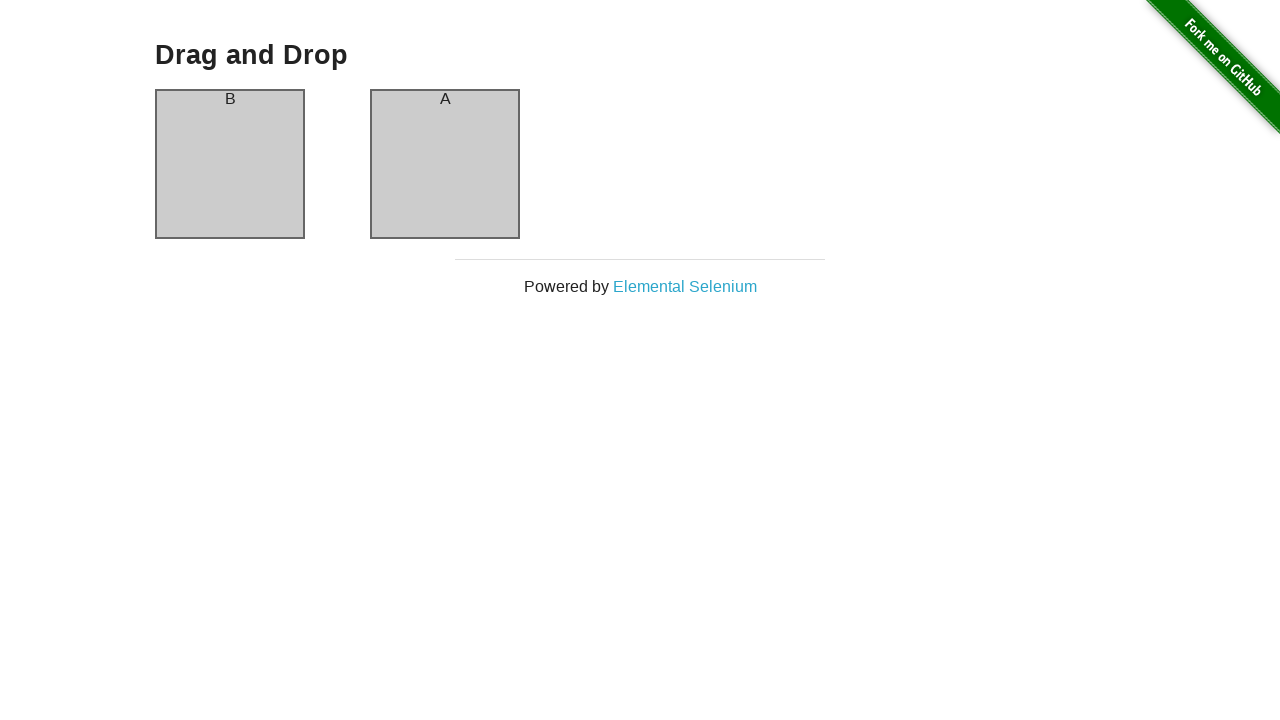

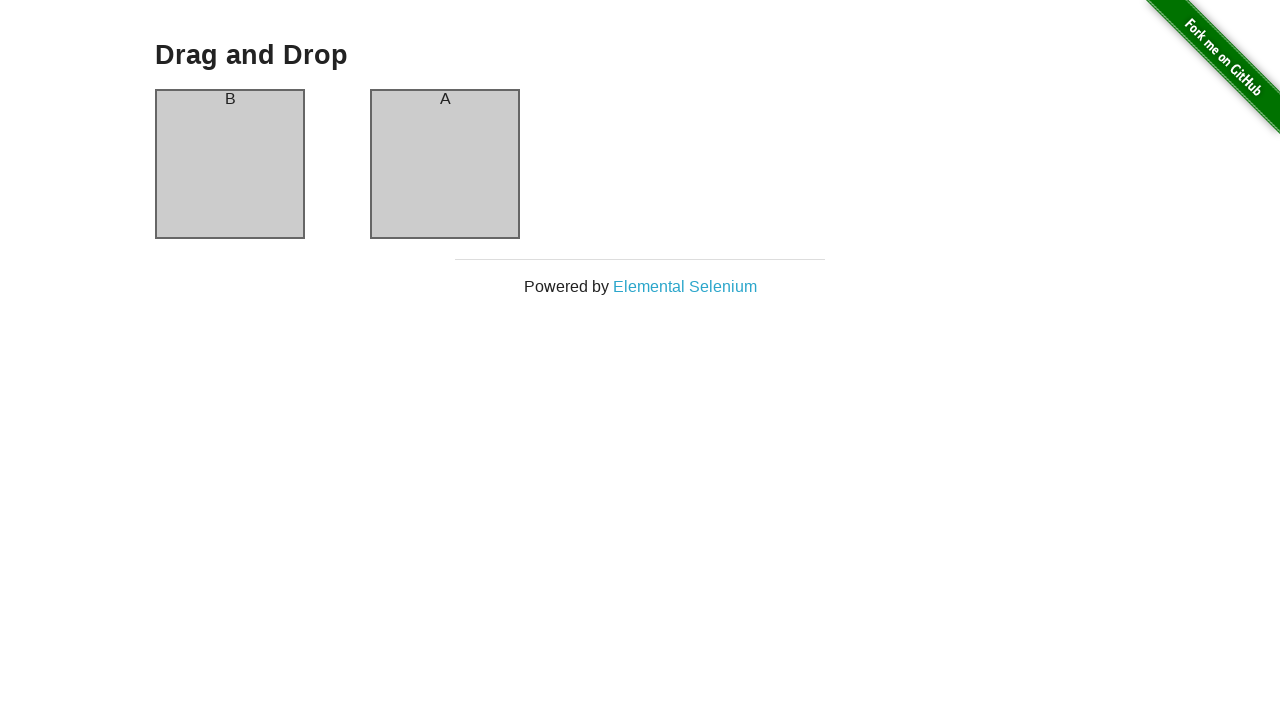